Tests the Add/Remove Elements functionality by clicking the "Add Element" button to add a new button, then clicking the newly added "Delete" button to remove it

Starting URL: https://the-internet.herokuapp.com/add_remove_elements/

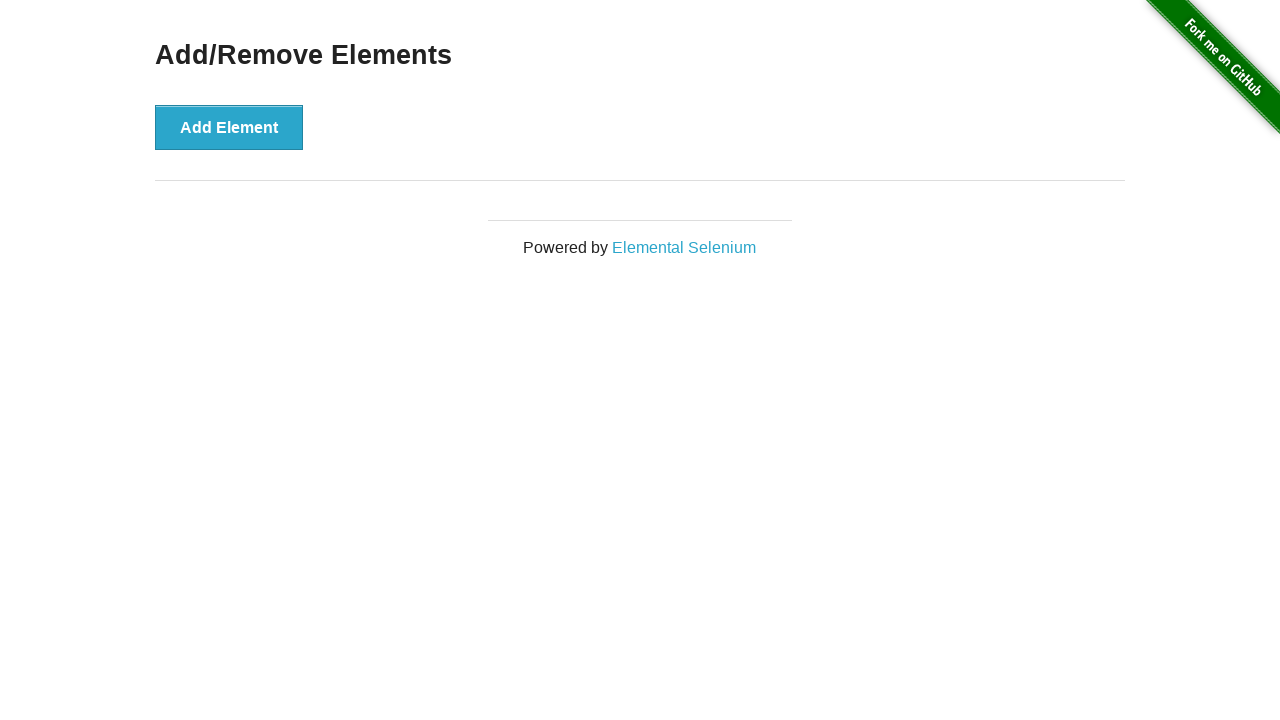

Clicked the Add Element button at (229, 127) on div.example button
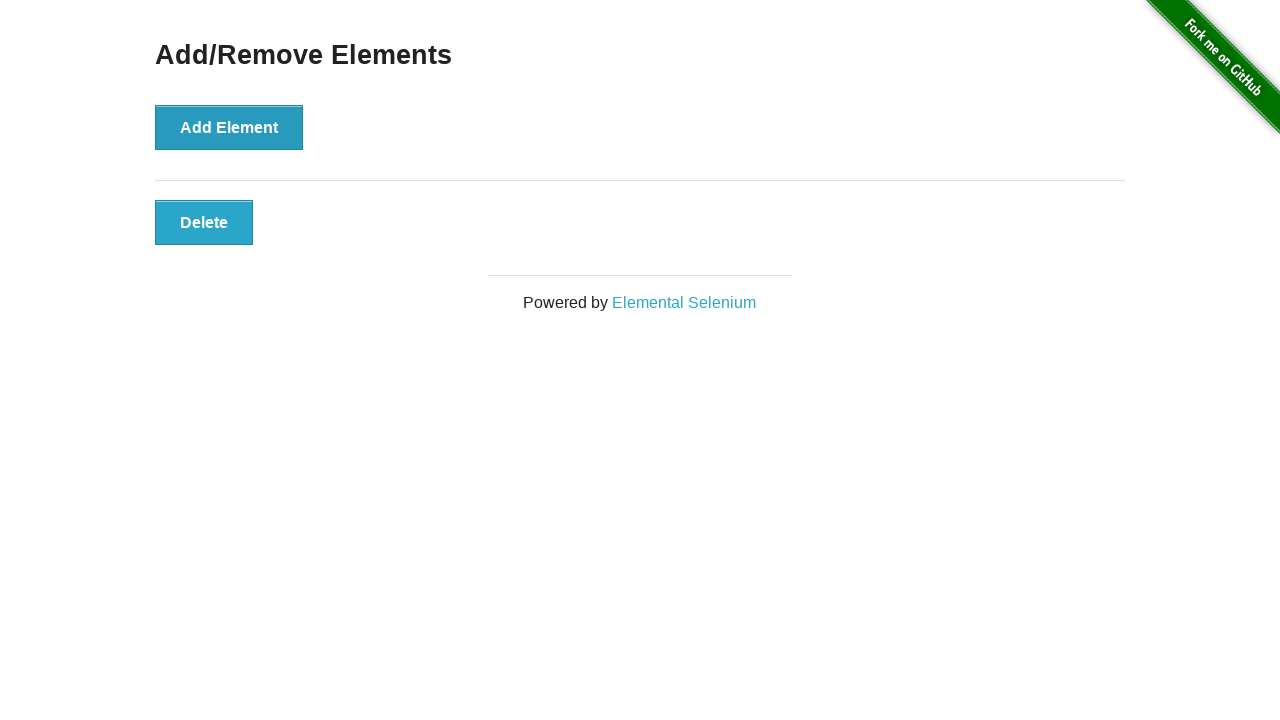

Delete button appeared and is ready to click
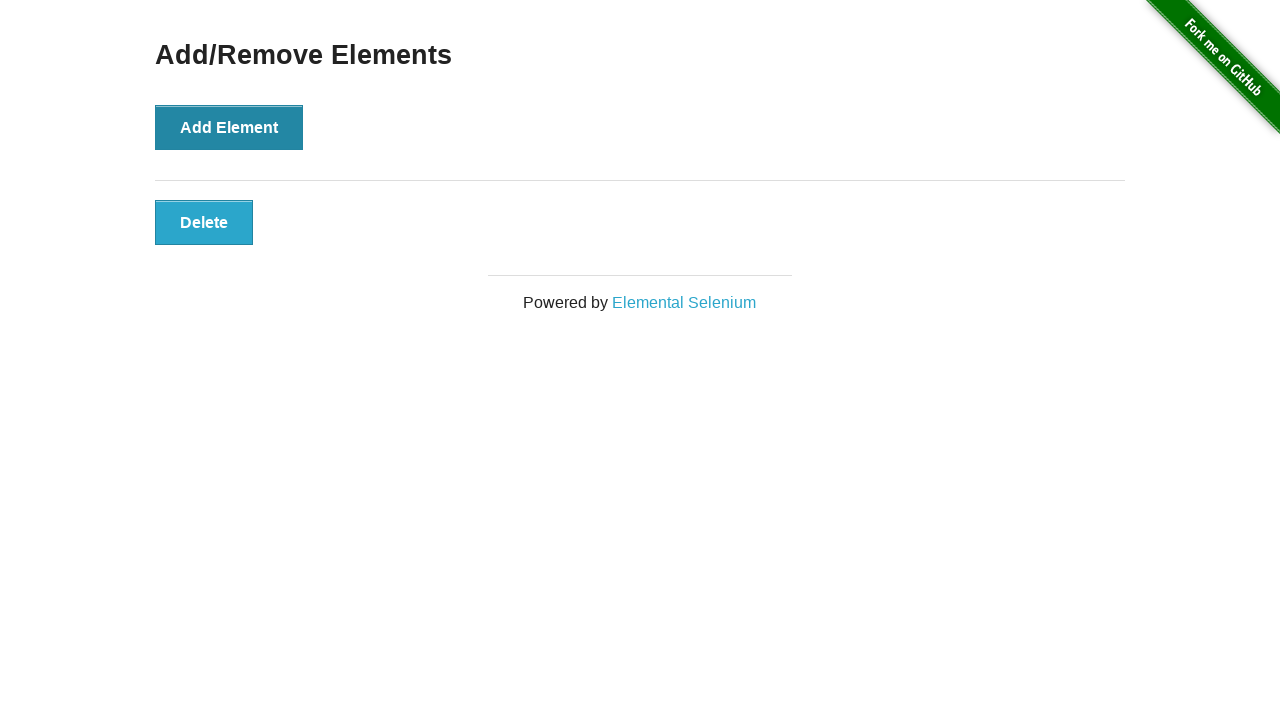

Clicked the Delete button to remove the added element at (204, 222) on div#elements button
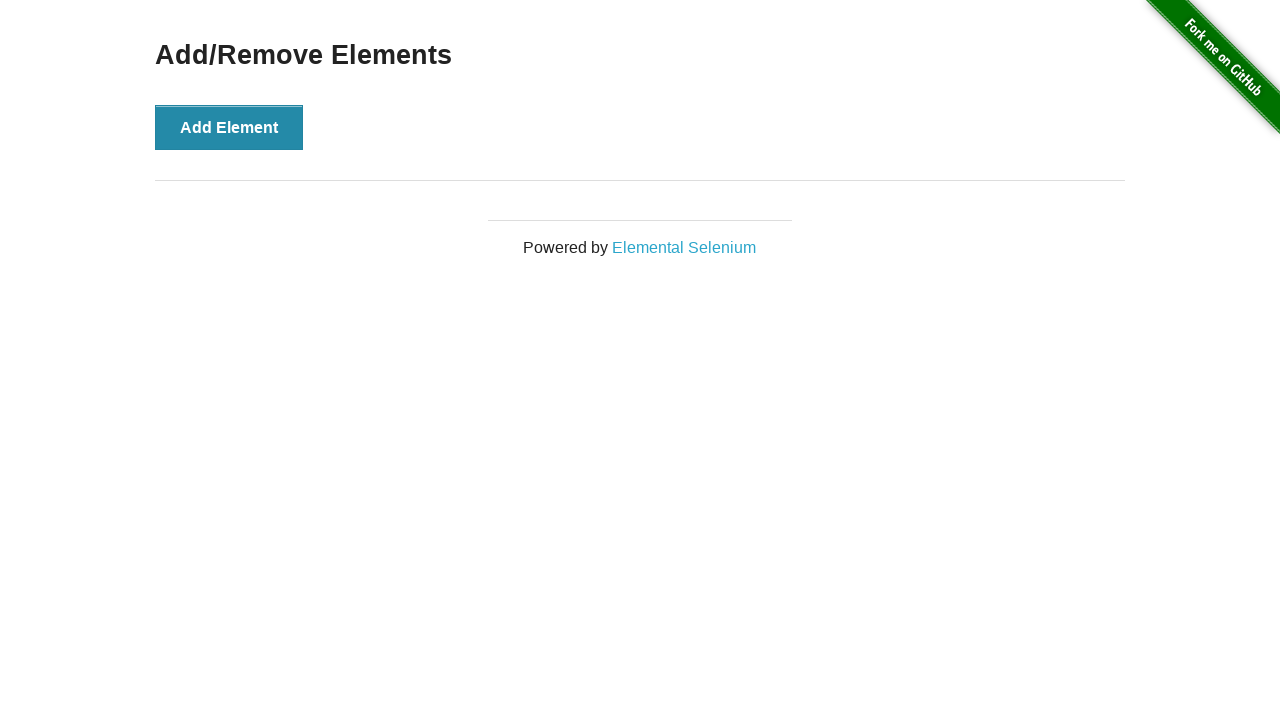

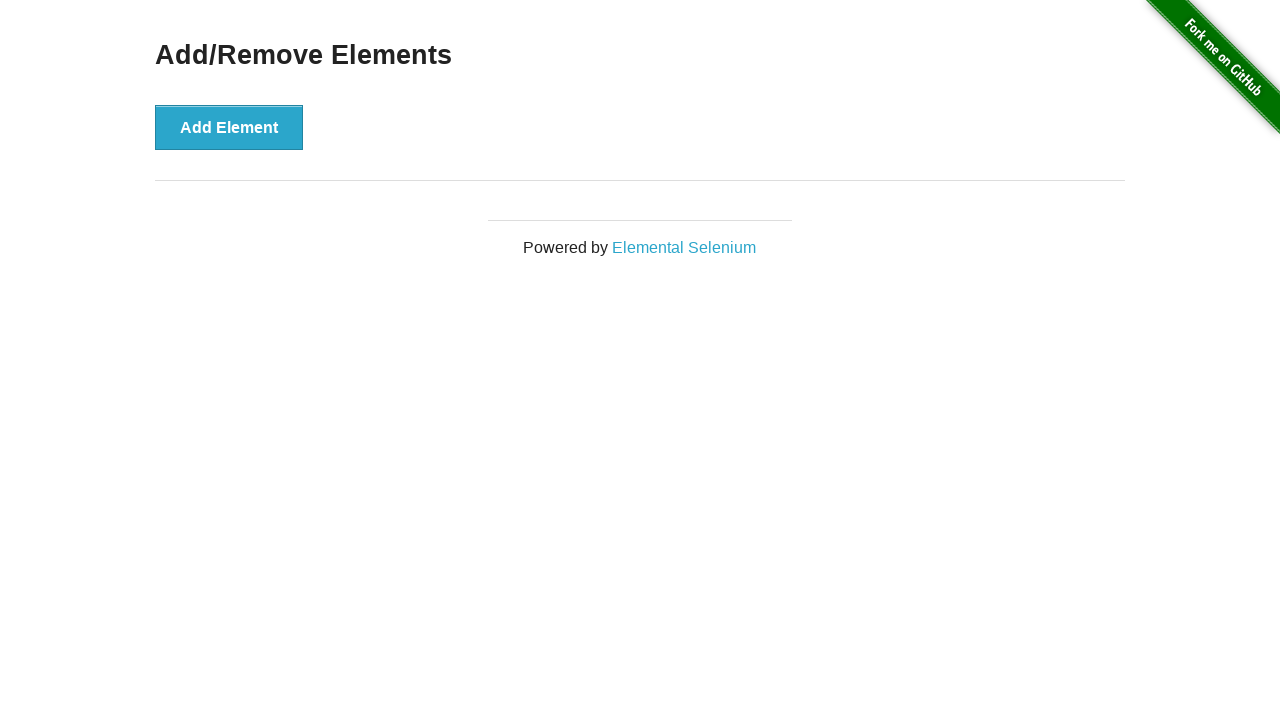